Tests selecting a dropdown option by its value attribute and verifies the selection was successful

Starting URL: https://the-internet.herokuapp.com/dropdown

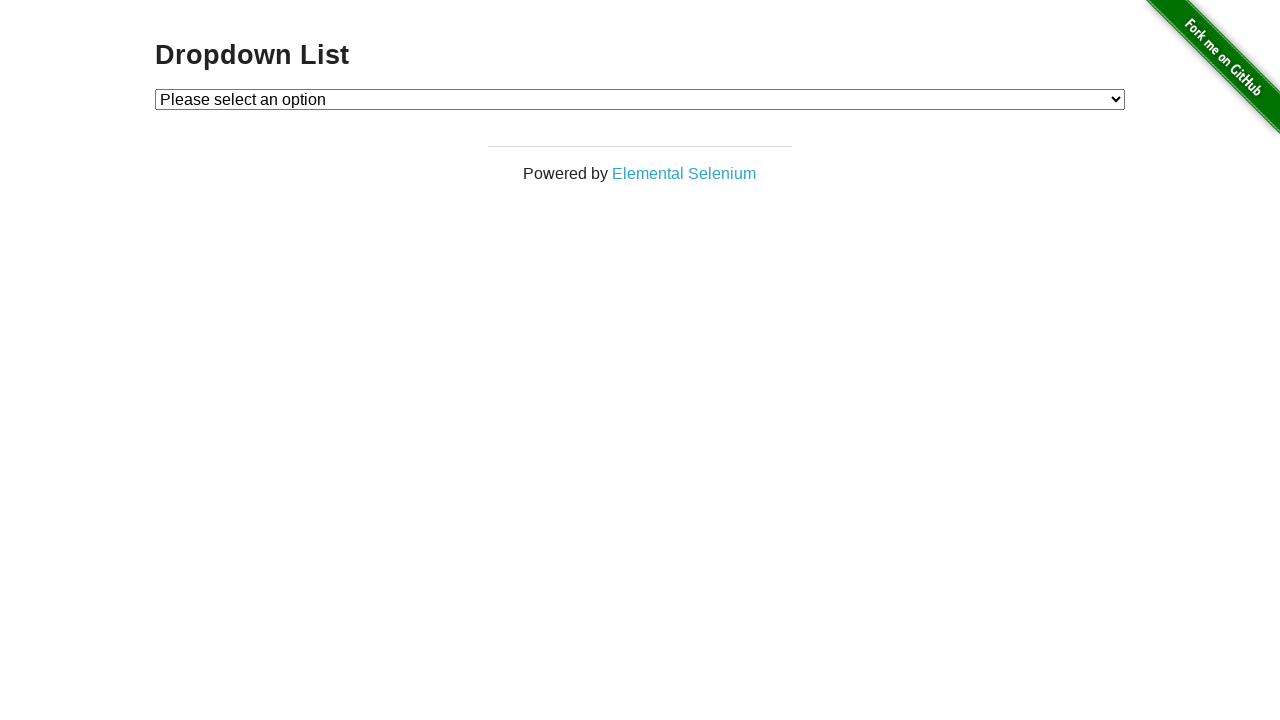

Selected dropdown option with value '2' on #dropdown
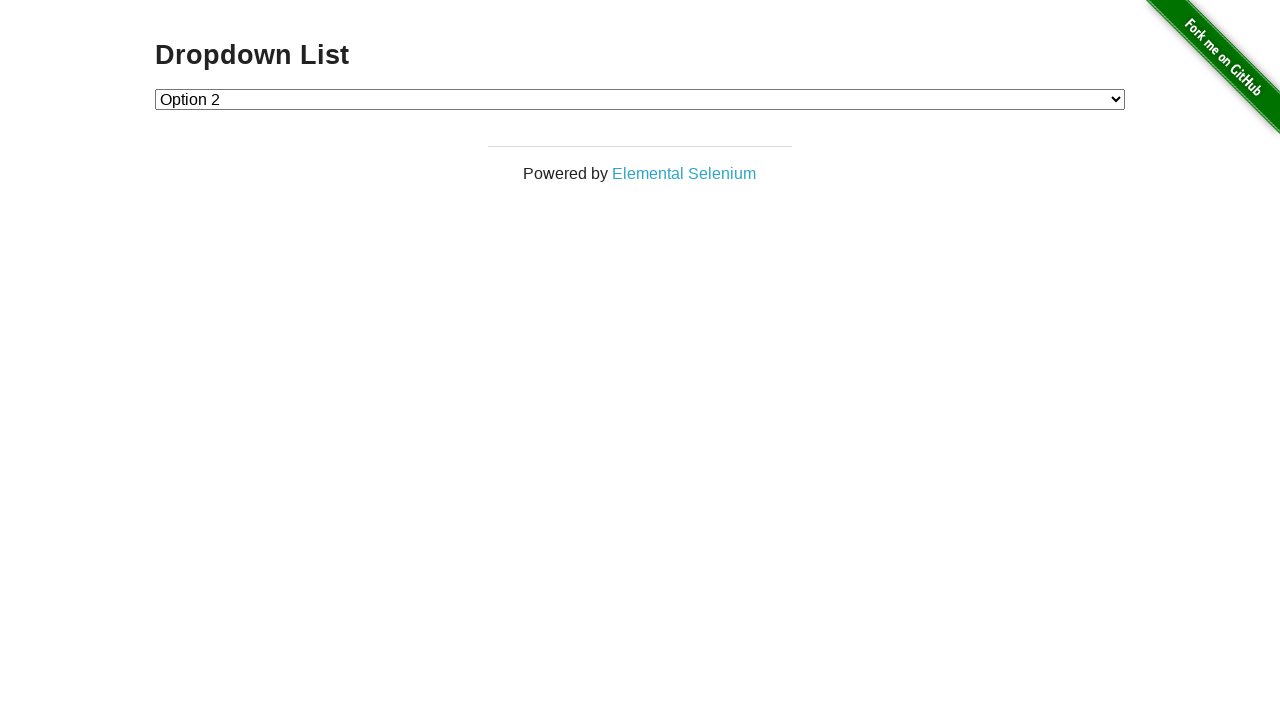

Retrieved text content of selected option
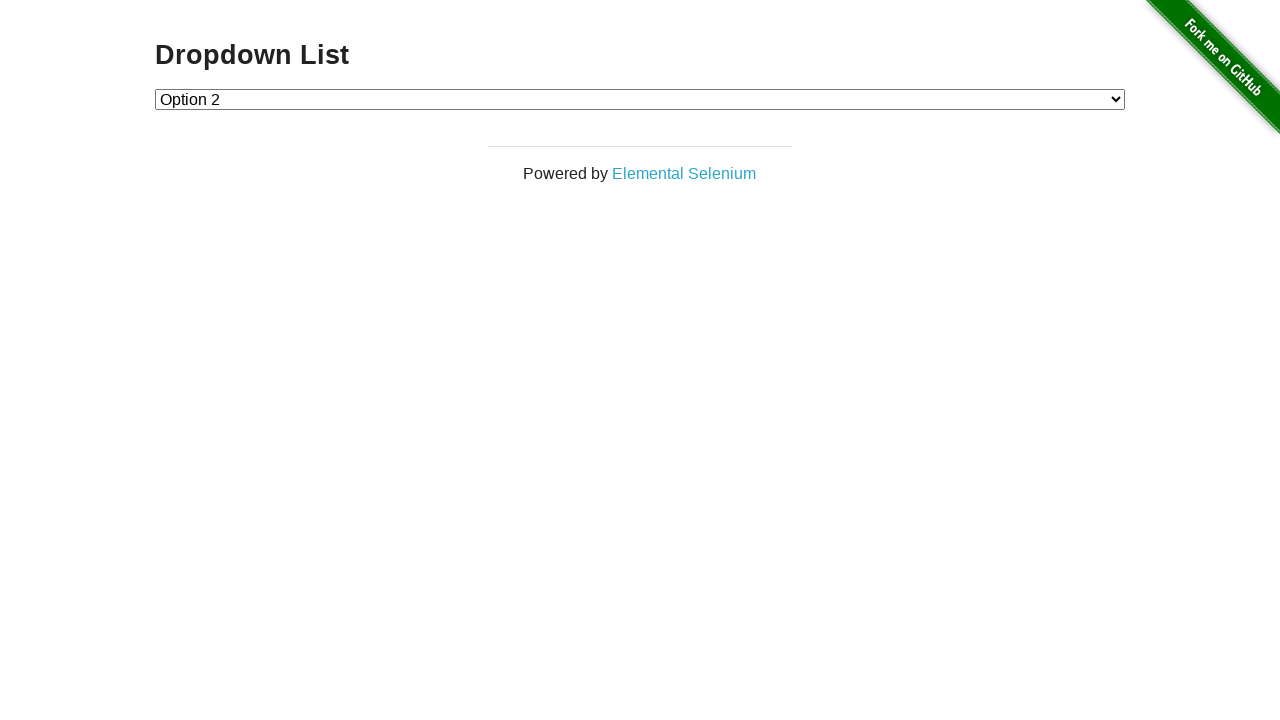

Verified selected option contains 'Option 2'
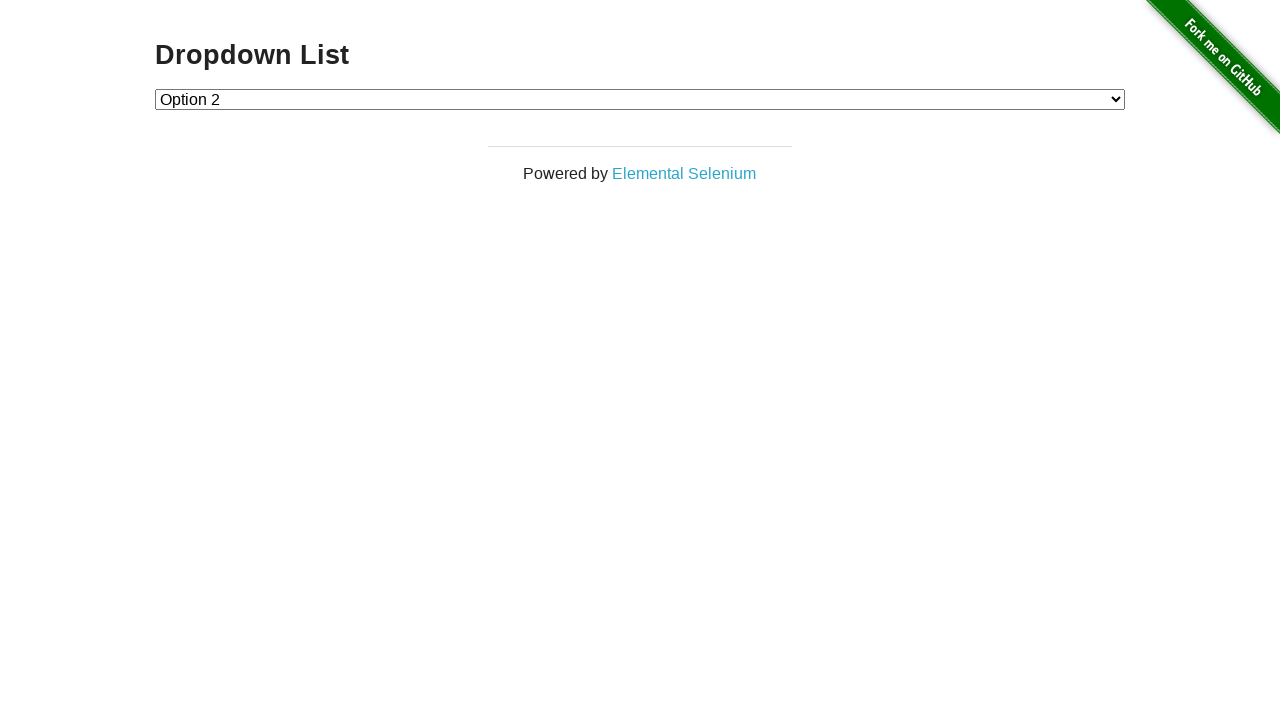

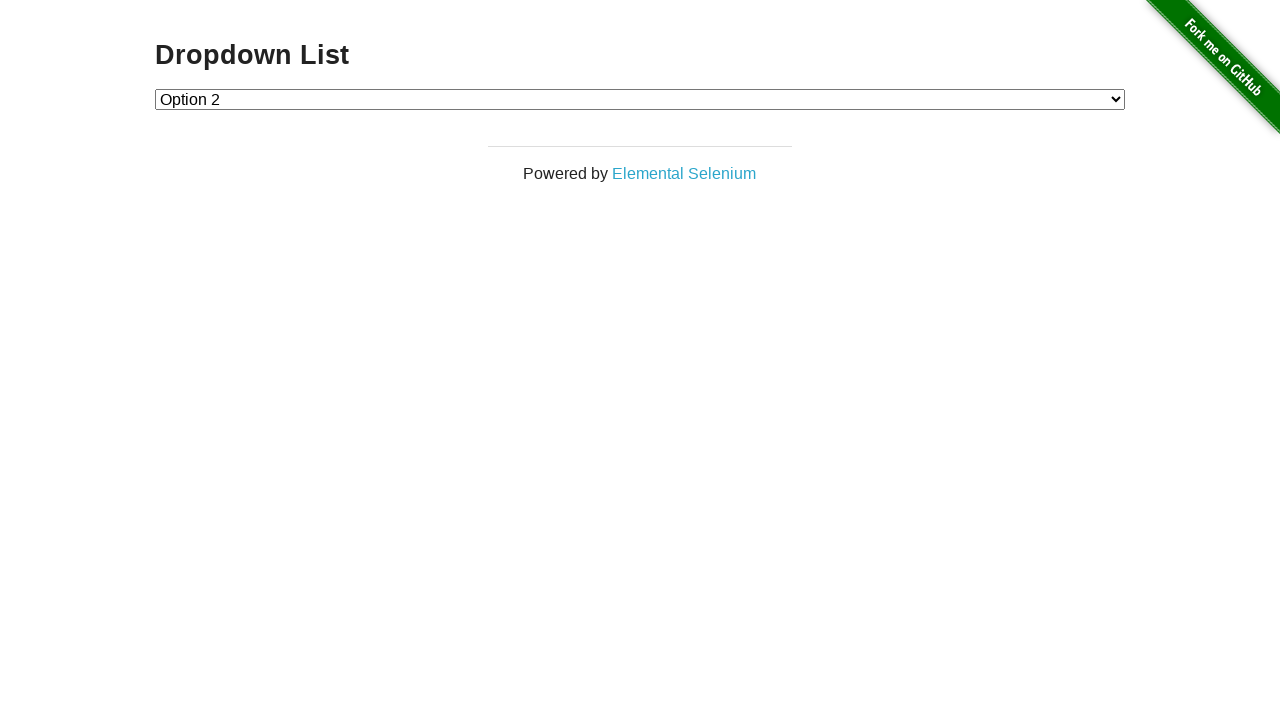